Tests the search functionality on python.org by entering a search term in the search field and clicking the submit button

Starting URL: https://python.org

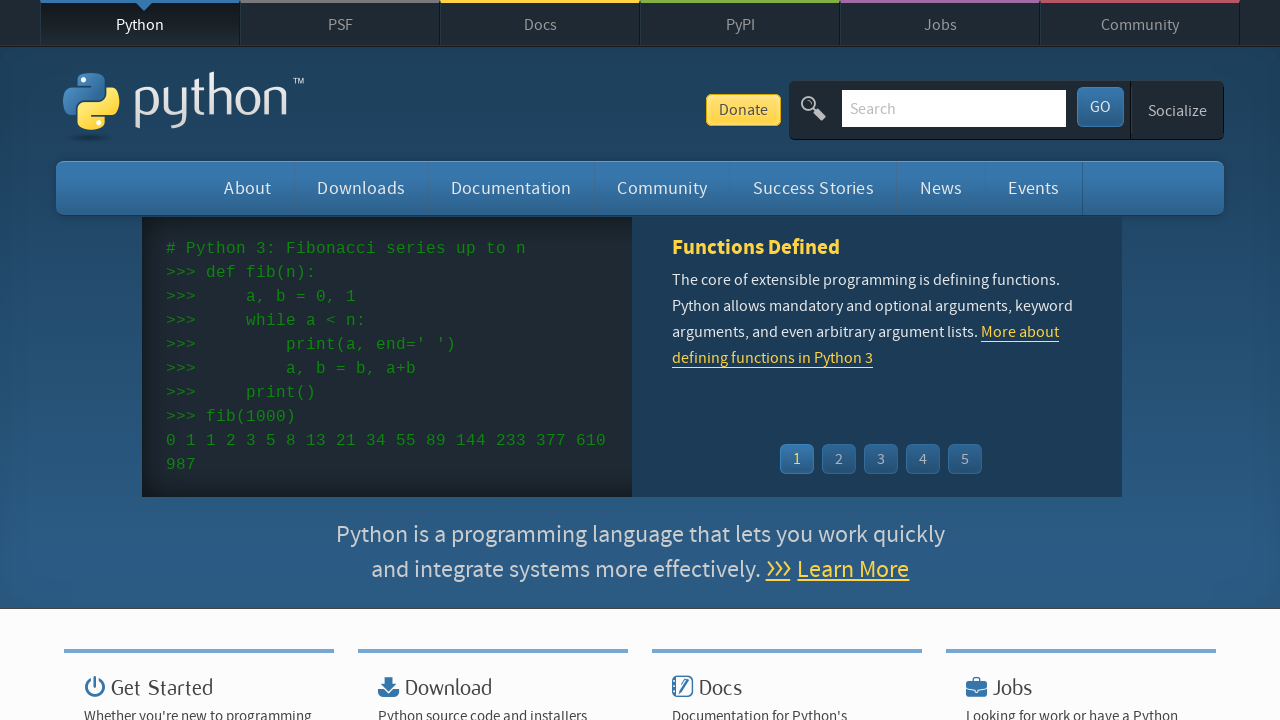

Filled search field with 'precedence' on #id-search-field
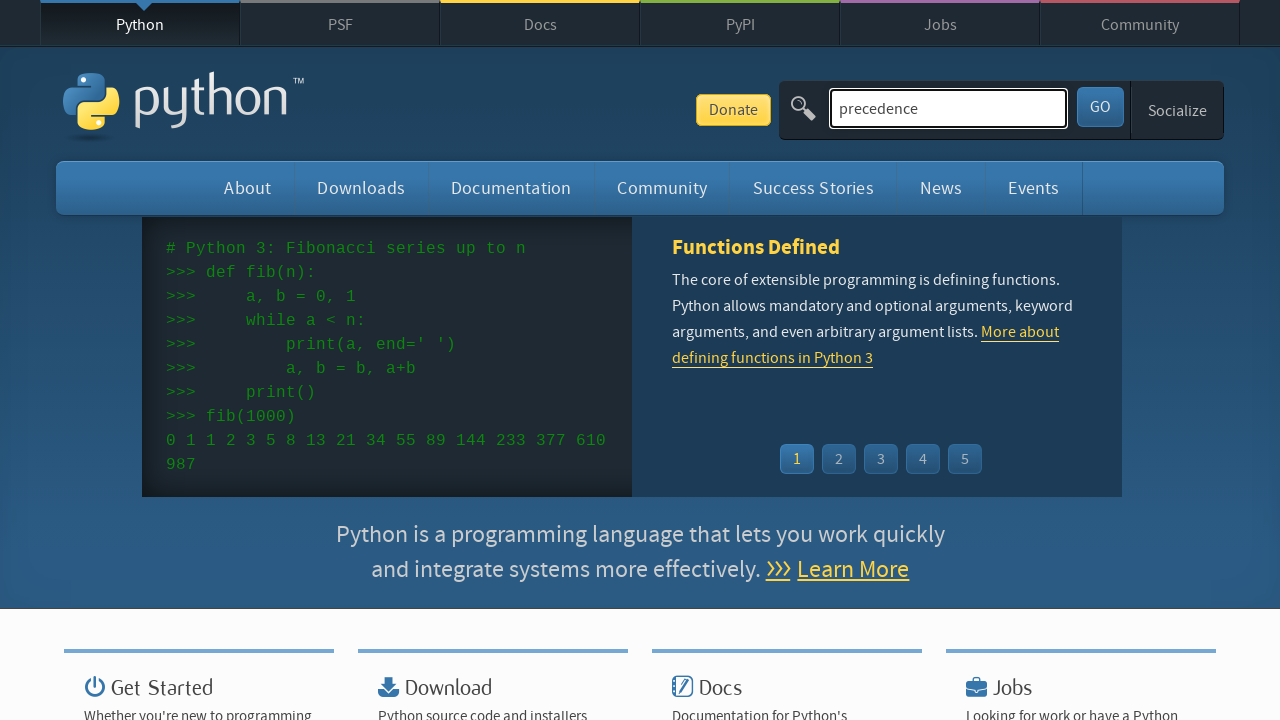

Clicked submit button to search at (1100, 107) on #submit
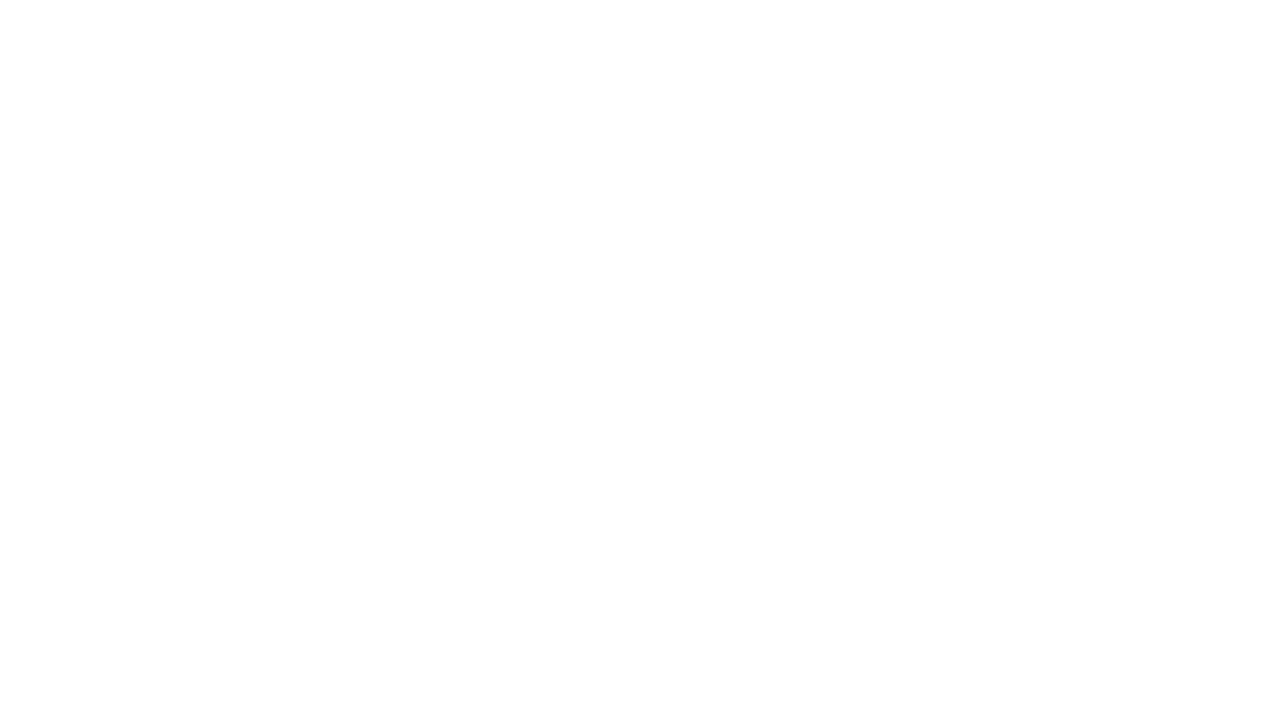

Search results page loaded (networkidle)
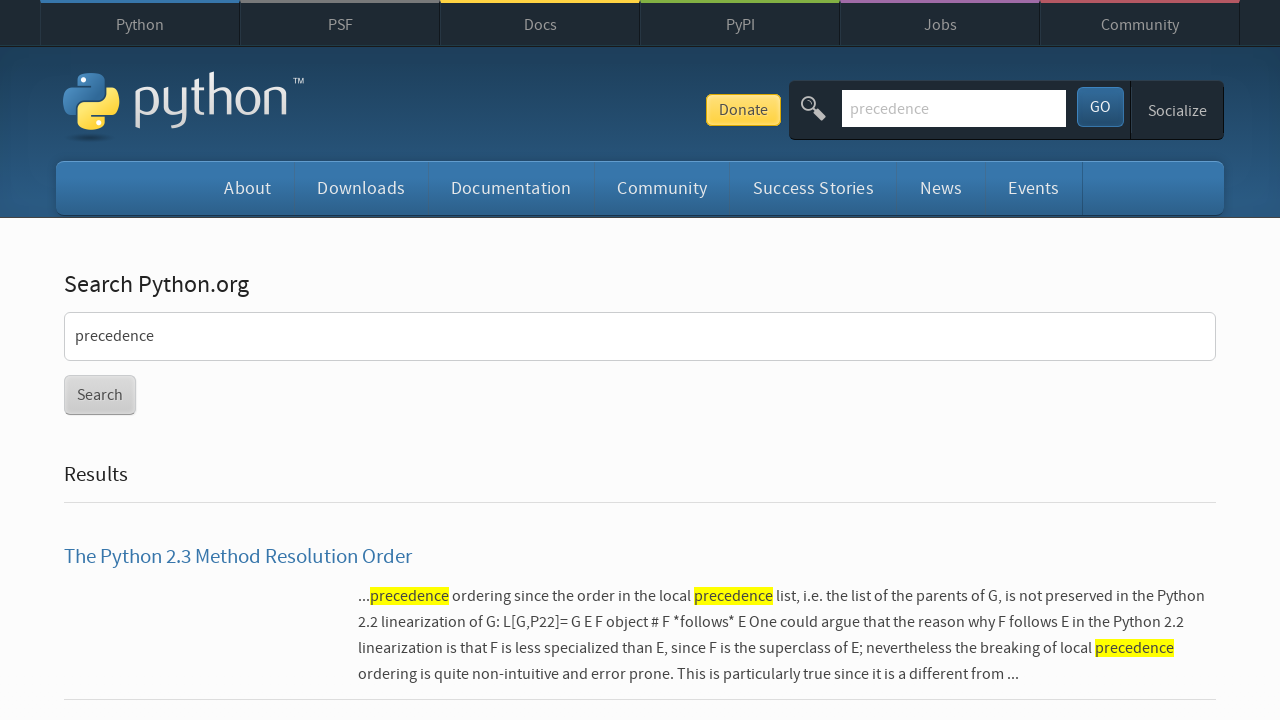

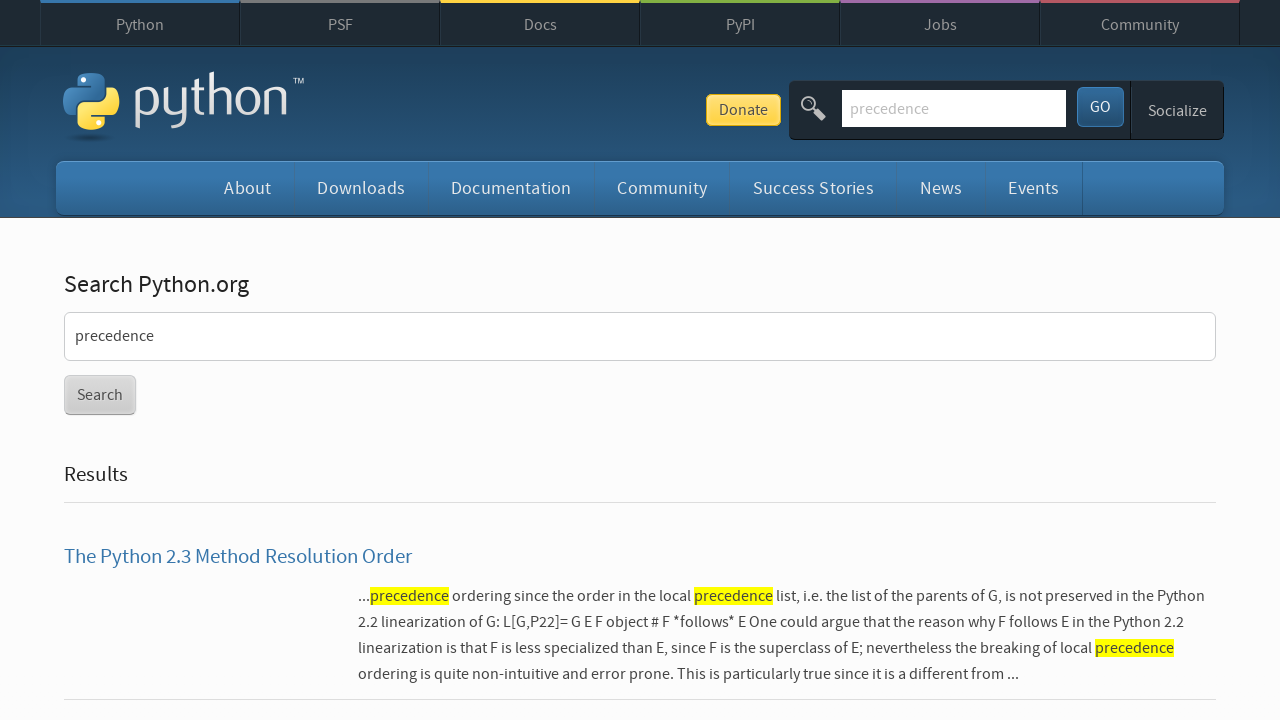